Tests the date picker component by clicking on the date field and verifying the calendar displays correctly

Starting URL: https://www.selenium.dev/selenium/web/web-form.html

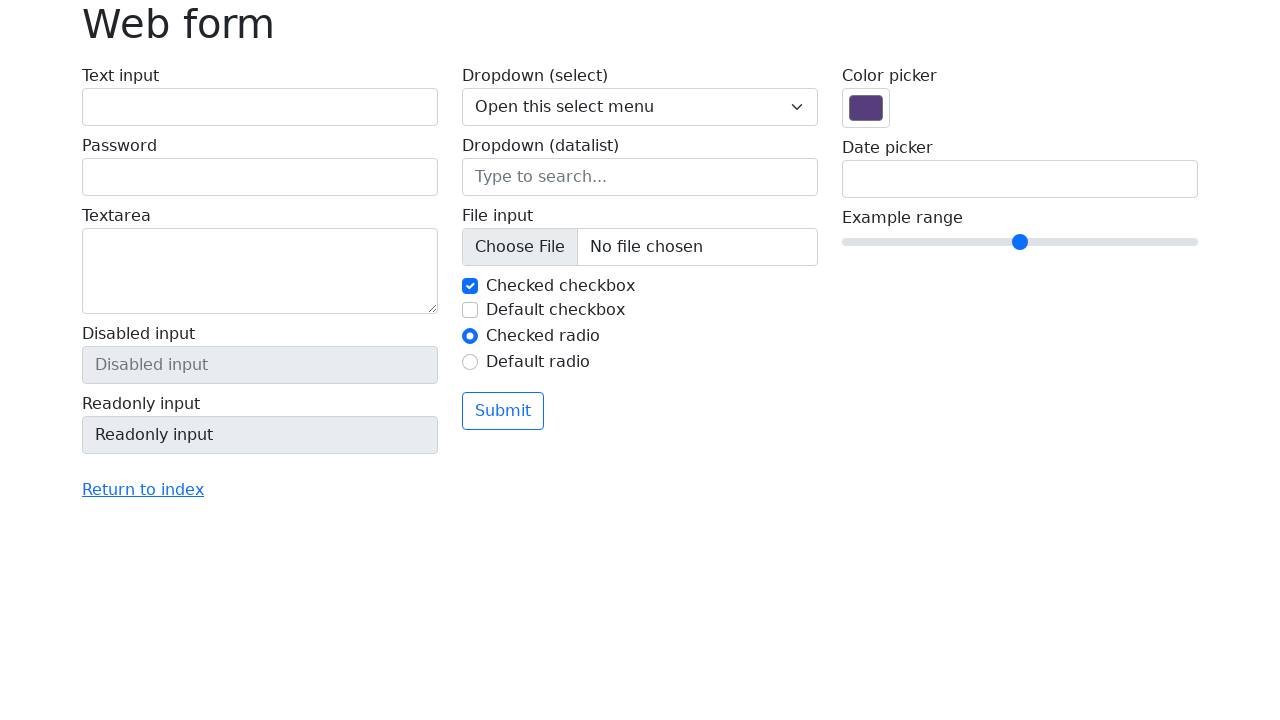

Clicked on date picker input field at (1020, 179) on input[name='my-date']
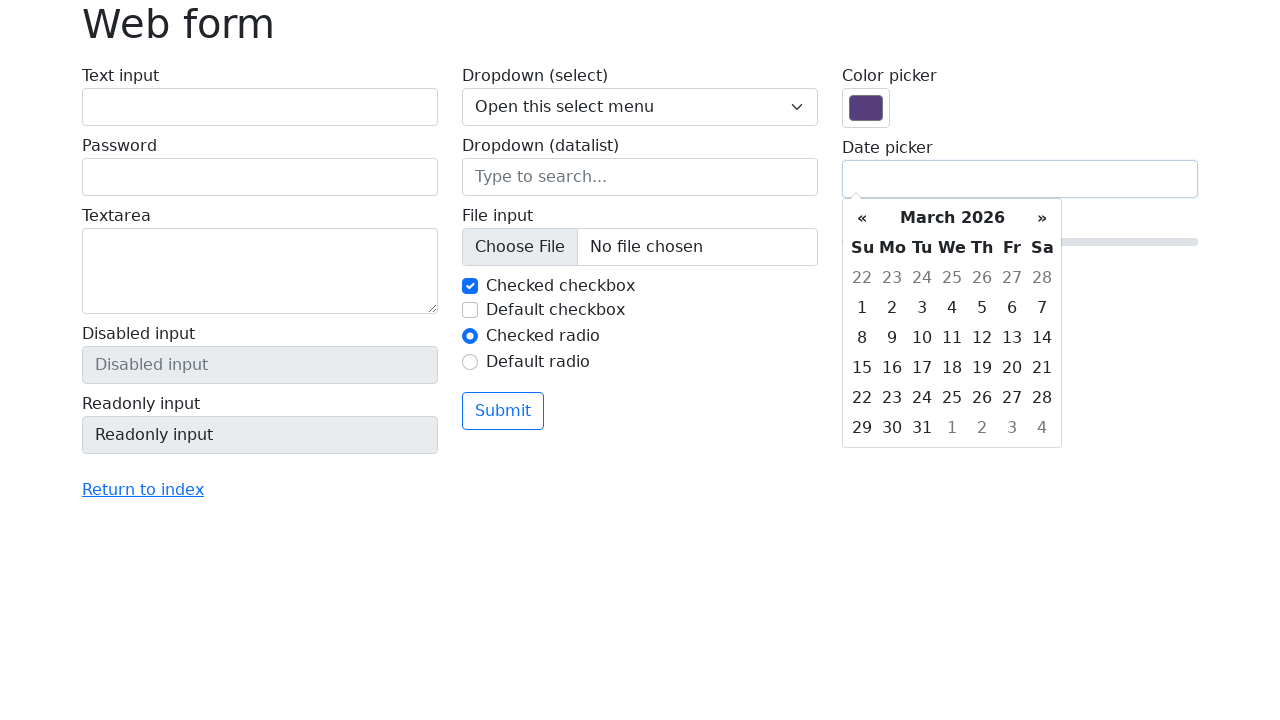

Calendar appeared and weekday header is visible
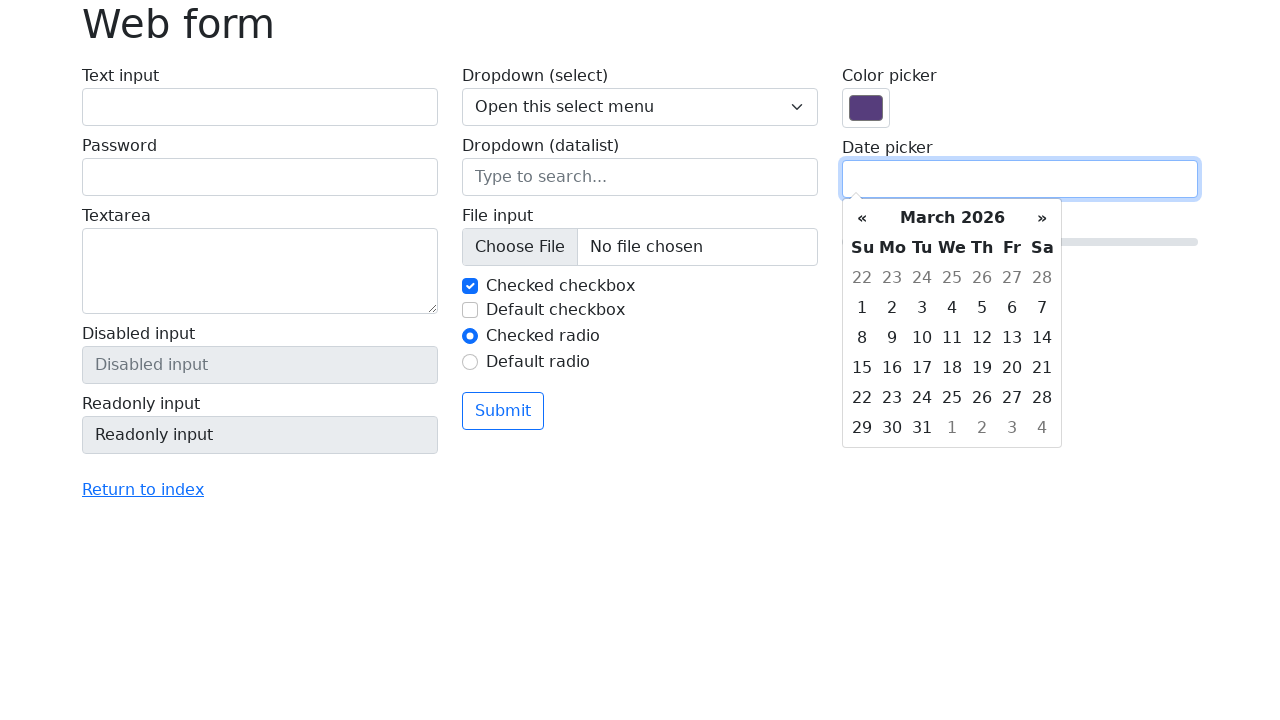

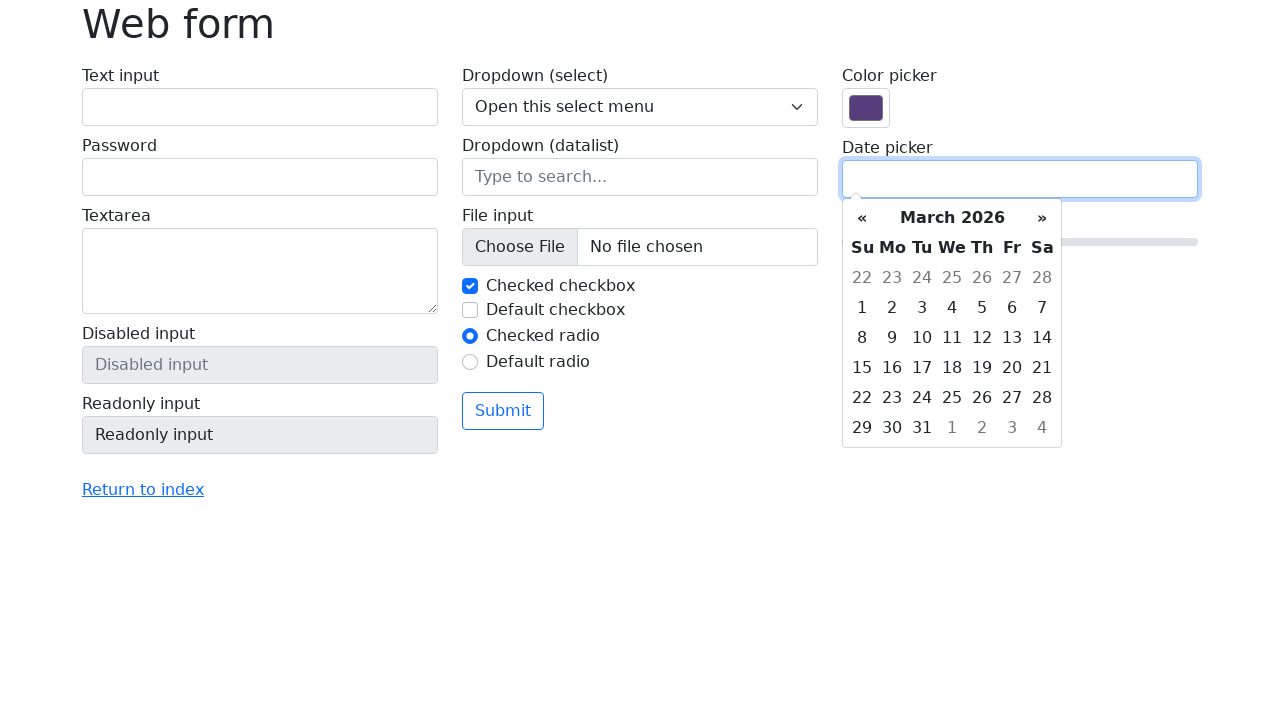